Tests JavaScript alert functionality by clicking an alert button, verifying the alert text says "I am a JS Alert", accepting the alert, and verifying the page element is still enabled after closing the alert.

Starting URL: https://the-internet.herokuapp.com/javascript_alerts

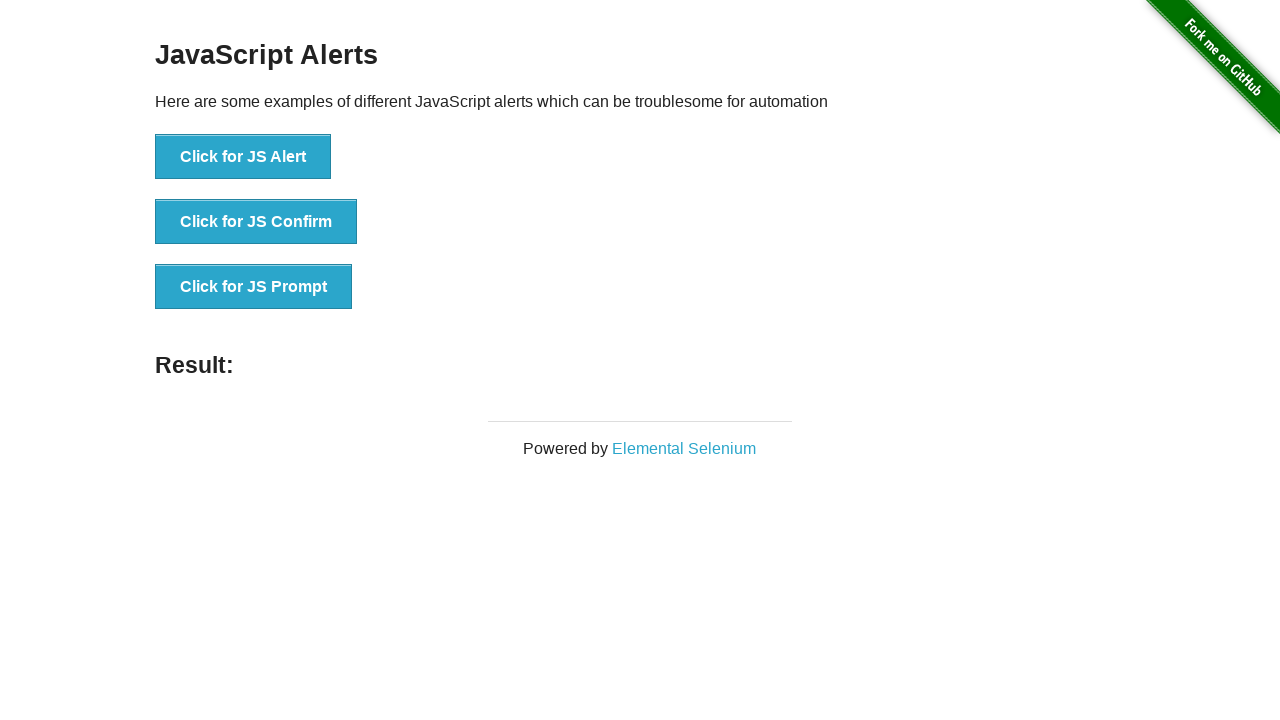

Clicked the JS Alert button for the first time at (243, 157) on xpath=//*[text()='Click for JS Alert']
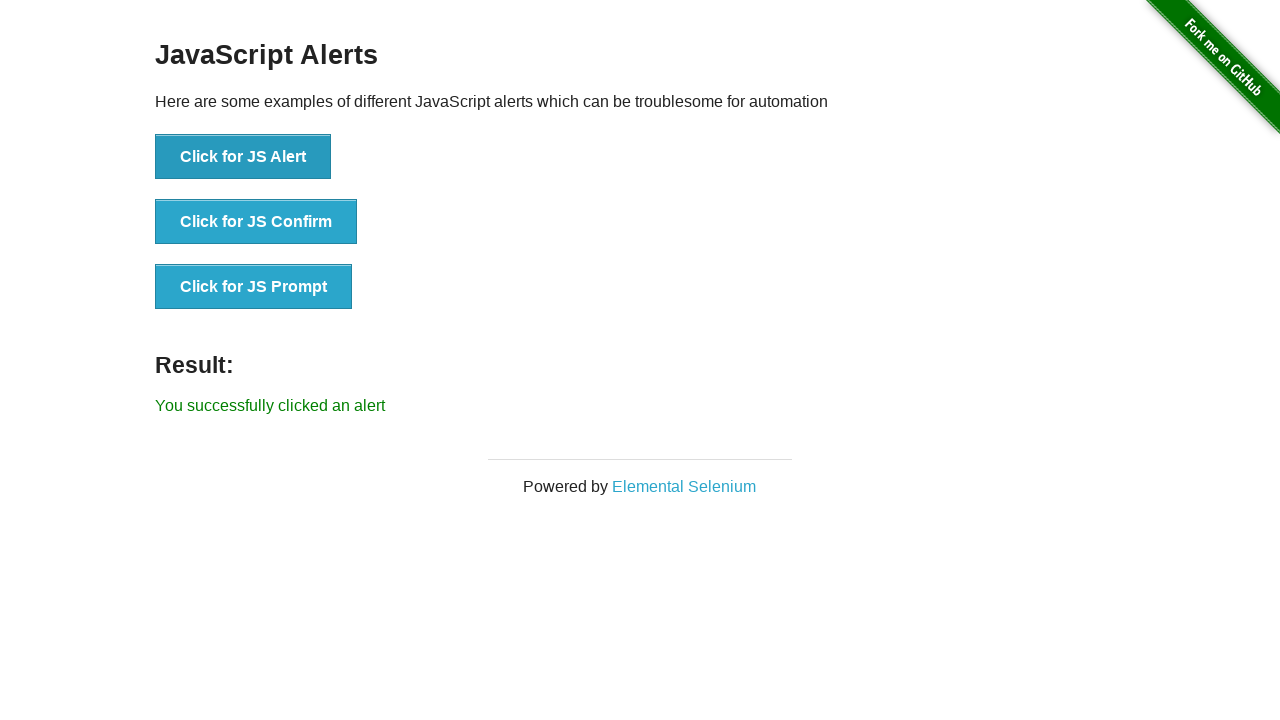

Set up dialog handler to capture and accept alerts
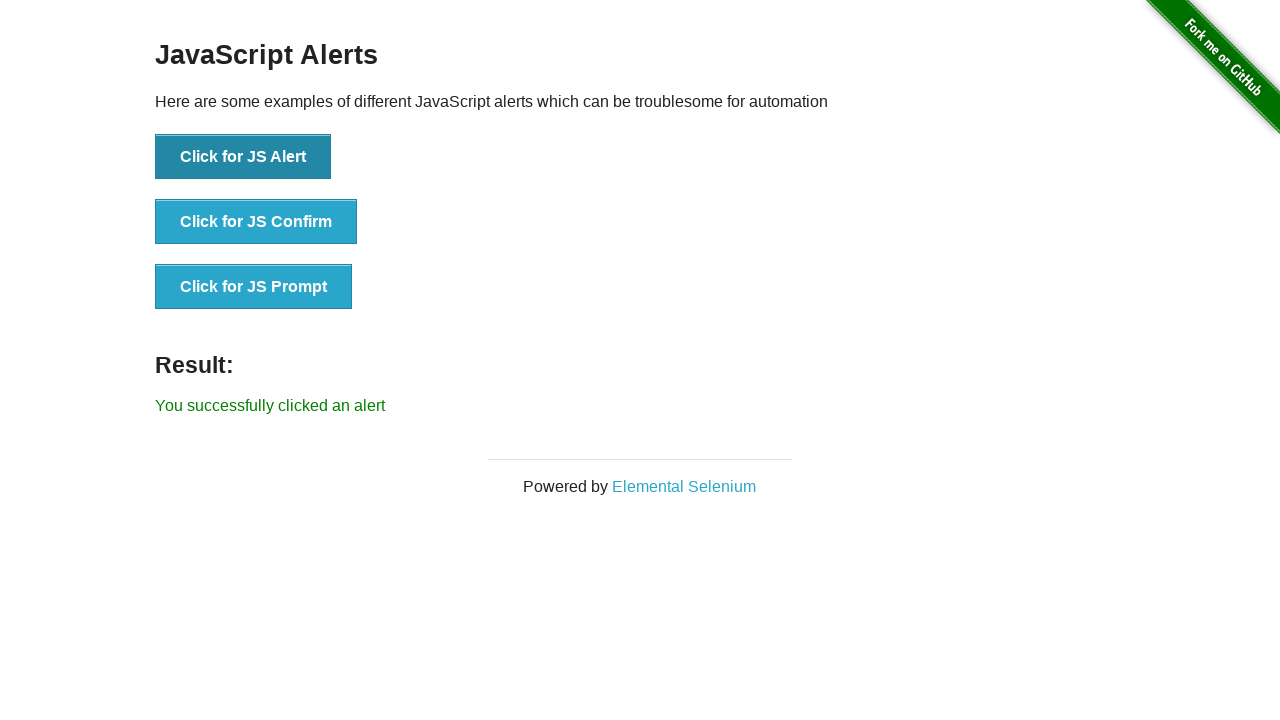

Clicked the JS Alert button to trigger the alert with handler active at (243, 157) on xpath=//*[text()='Click for JS Alert']
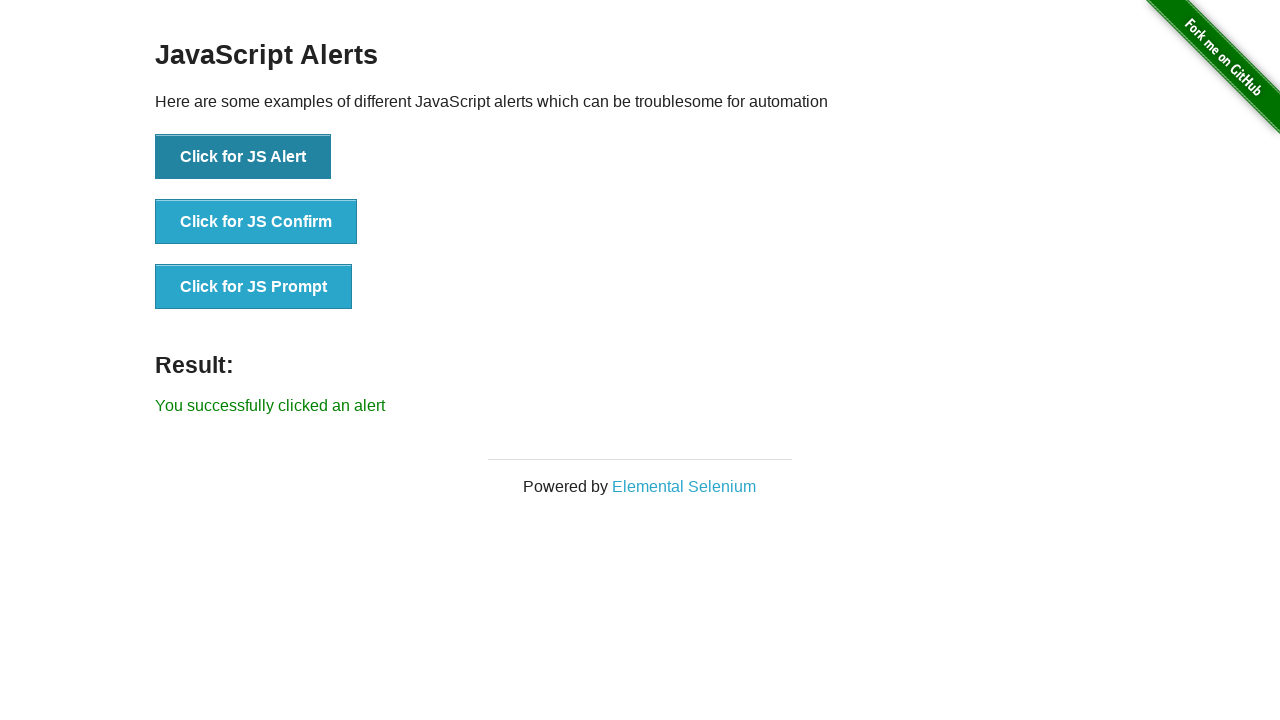

Waited for dialog to be processed
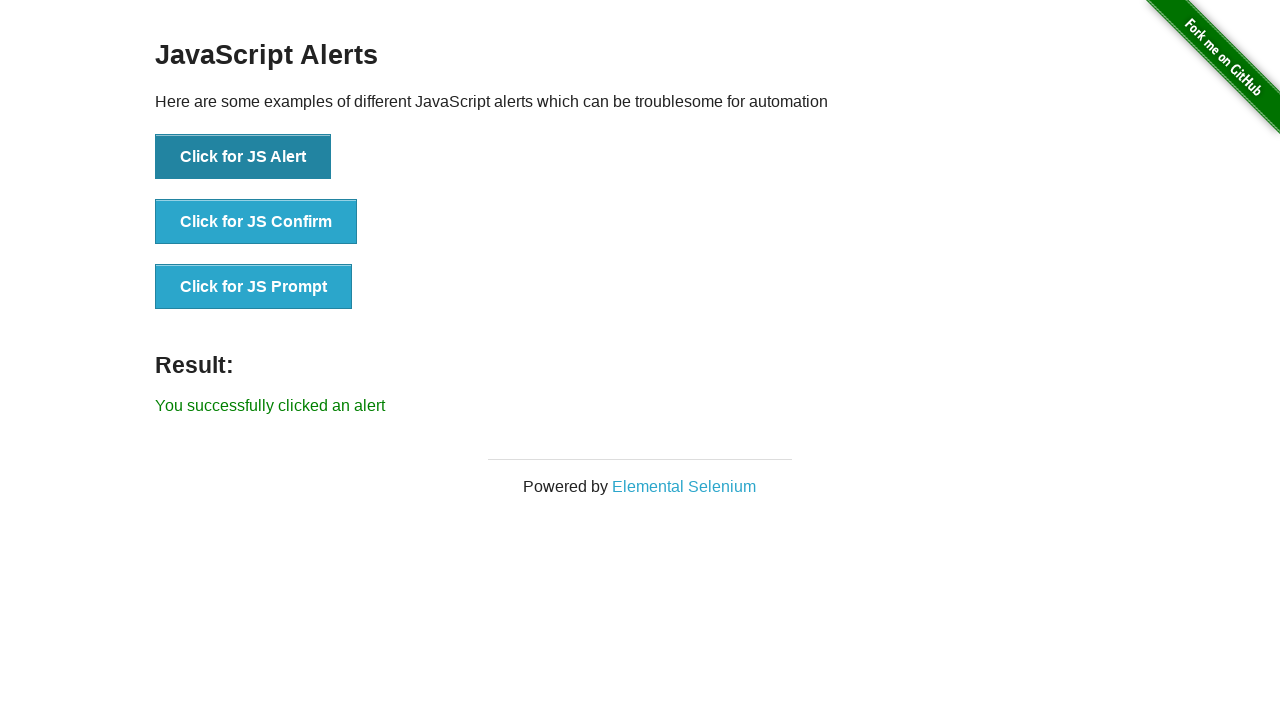

Verified alert text is correct: 'I am a JS Alert'
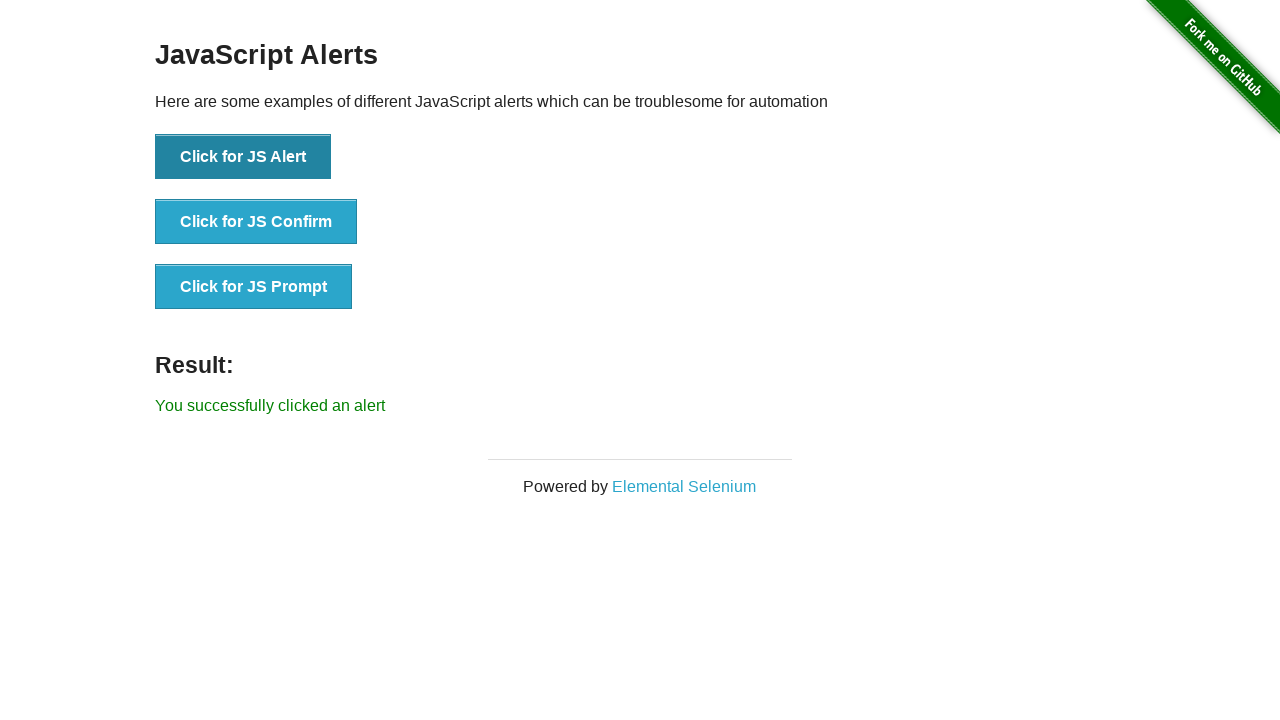

Verified the alert button is still enabled after closing the alert
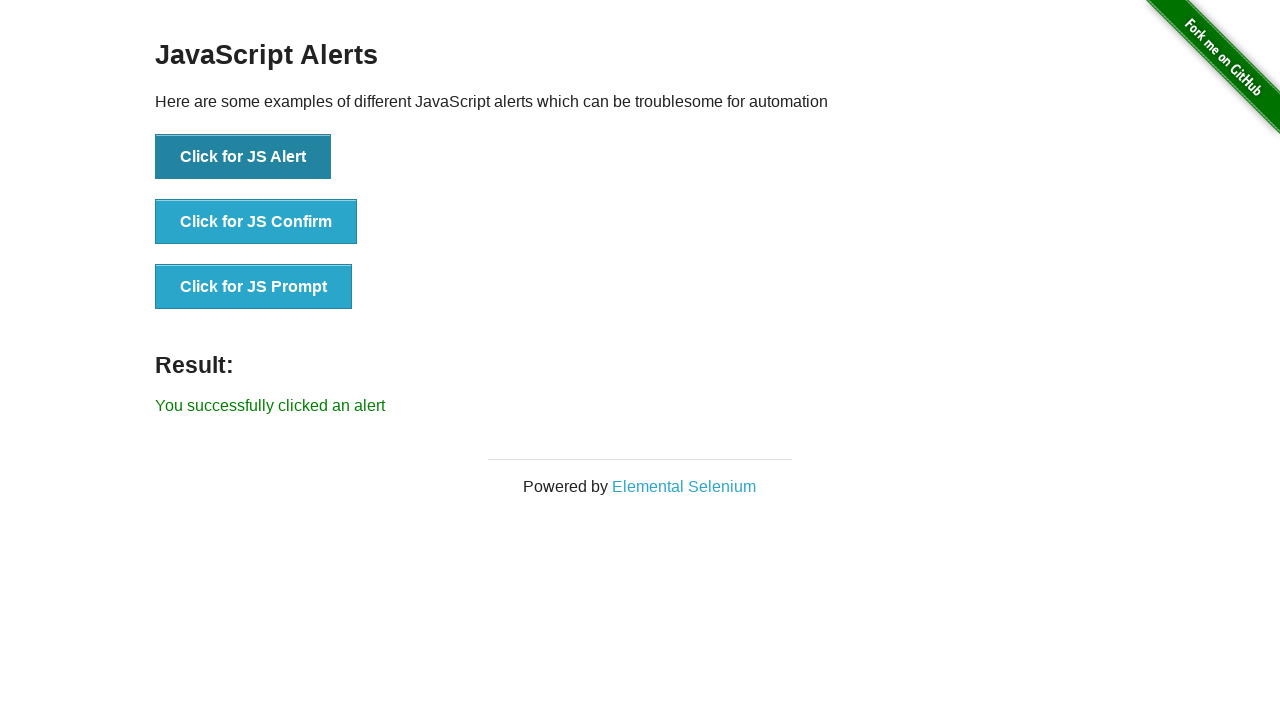

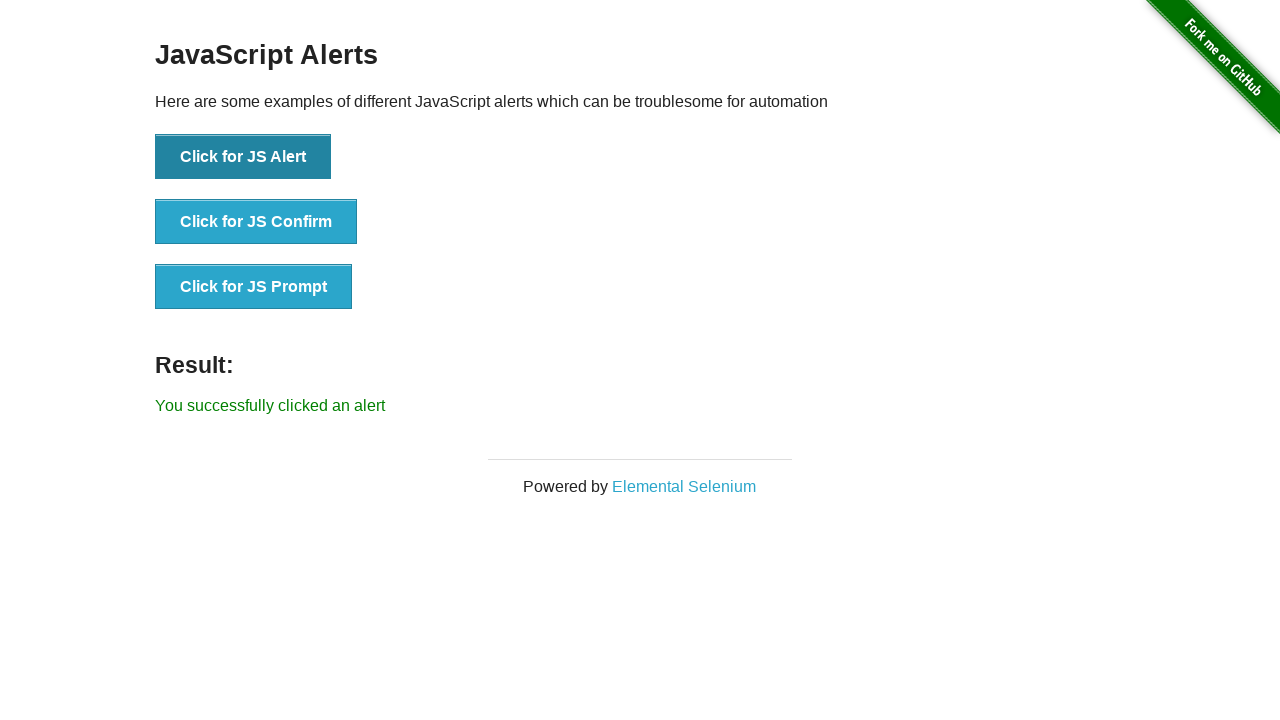